Navigates to the Phones category and waits for phone products to load

Starting URL: https://www.demoblaze.com/

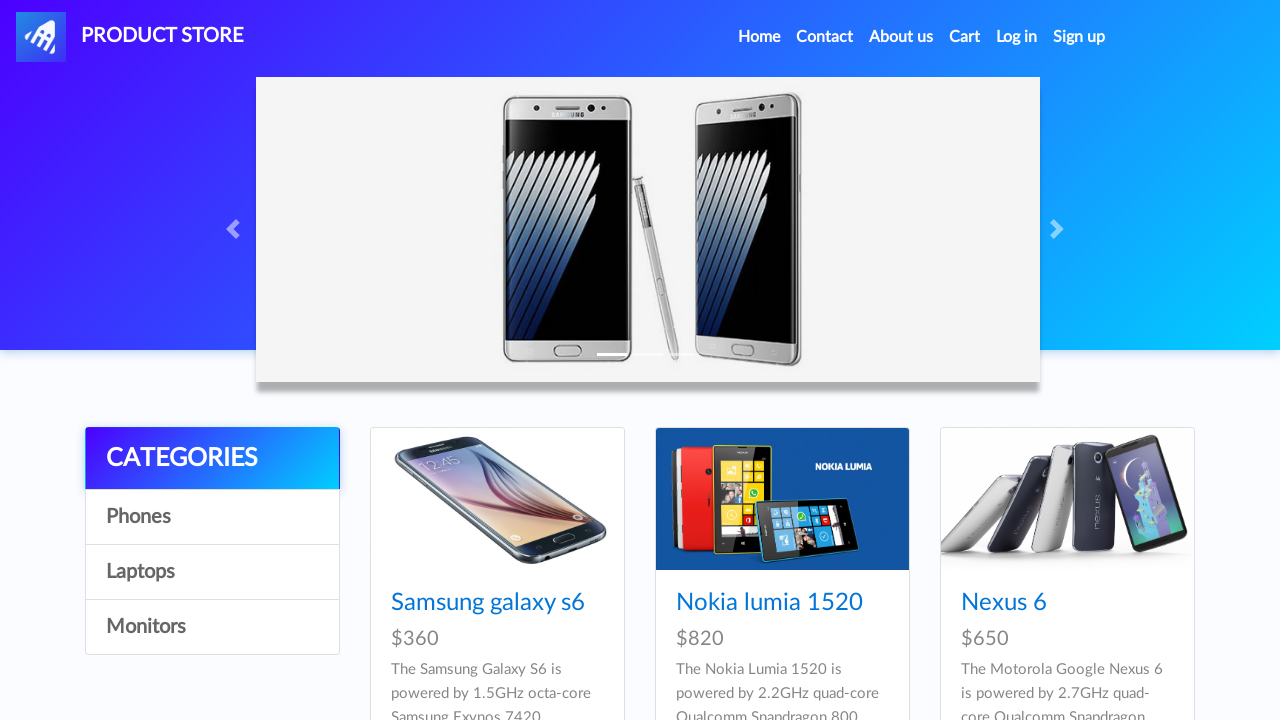

Waited for page to load (networkidle state)
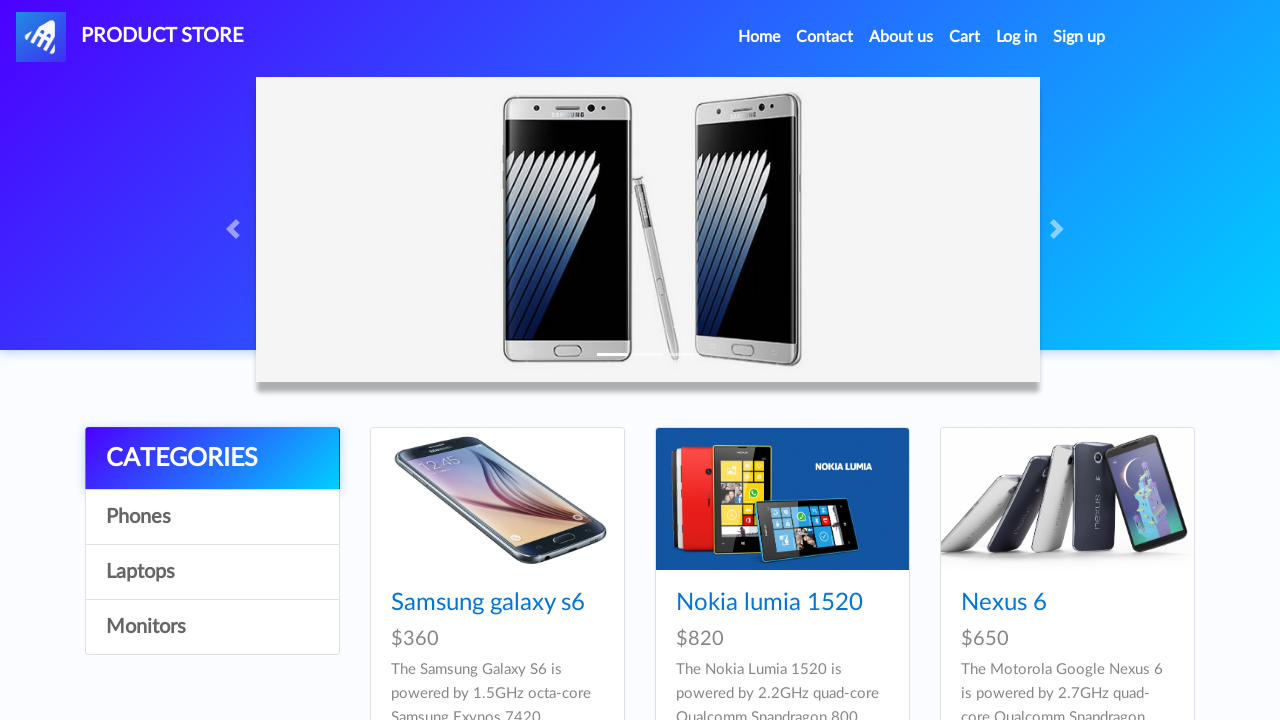

Clicked on Phones category at (212, 517) on a[onclick="byCat('phone')"]
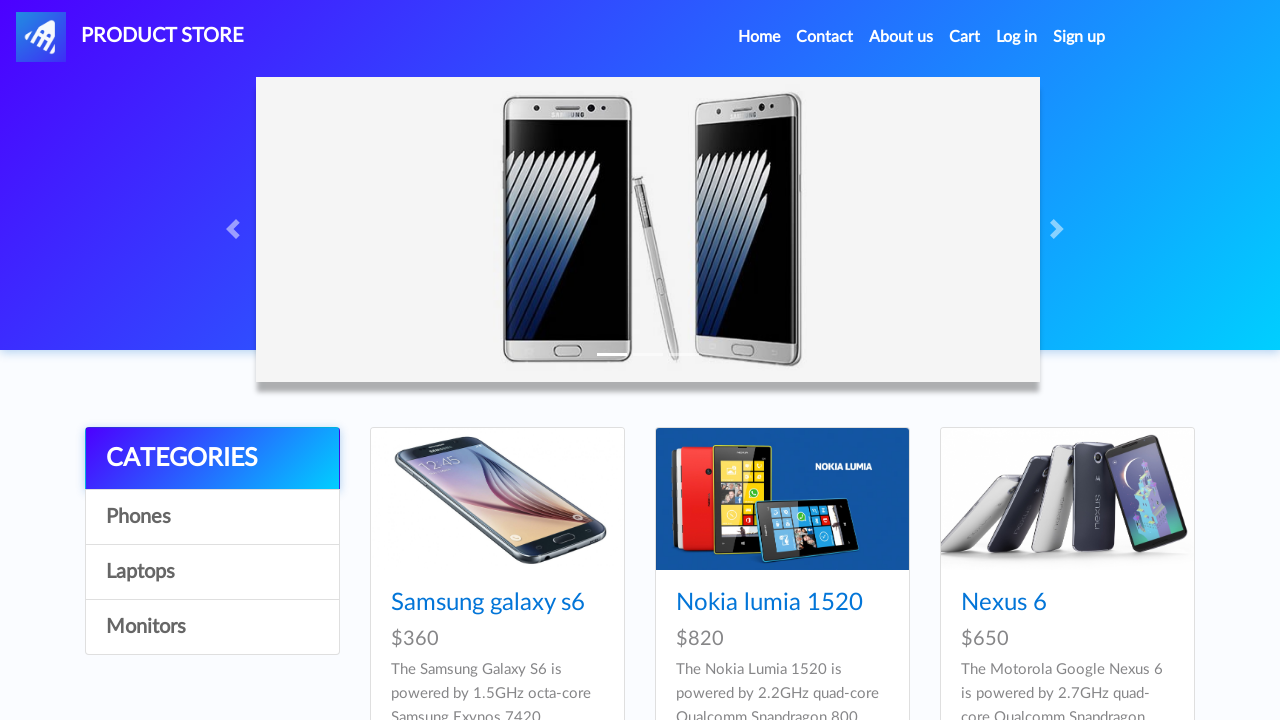

Phone product cards loaded
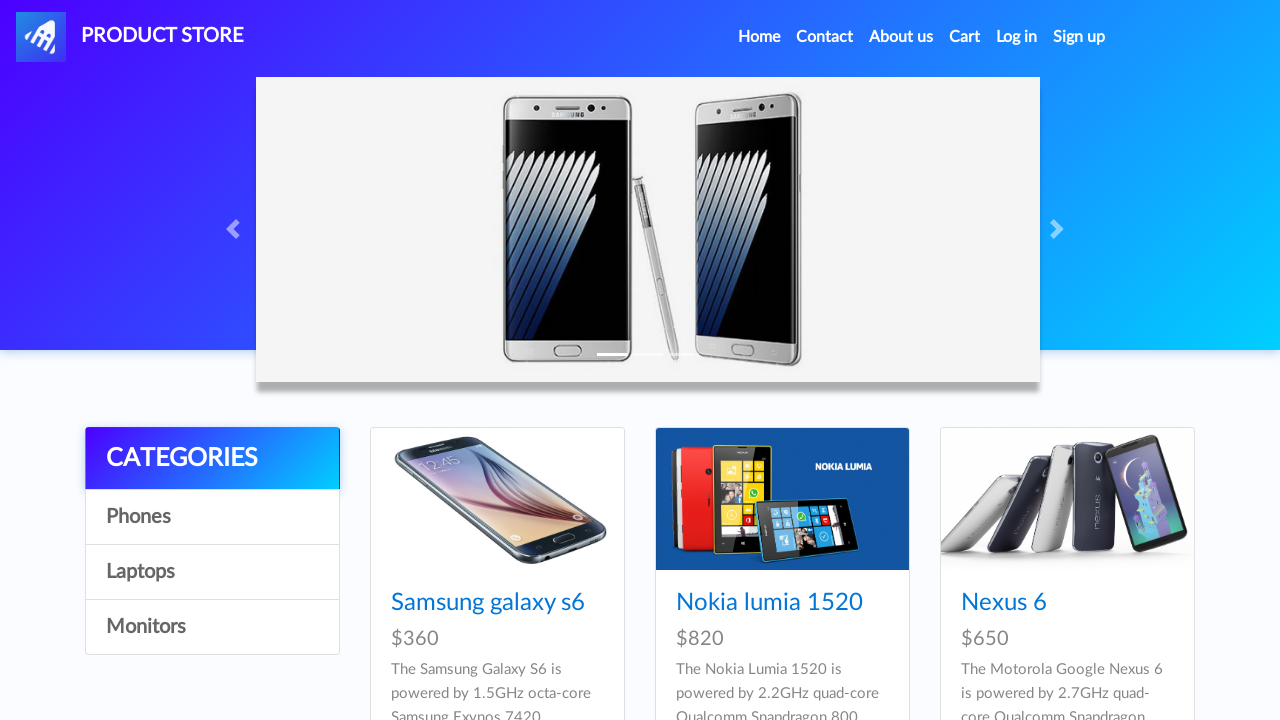

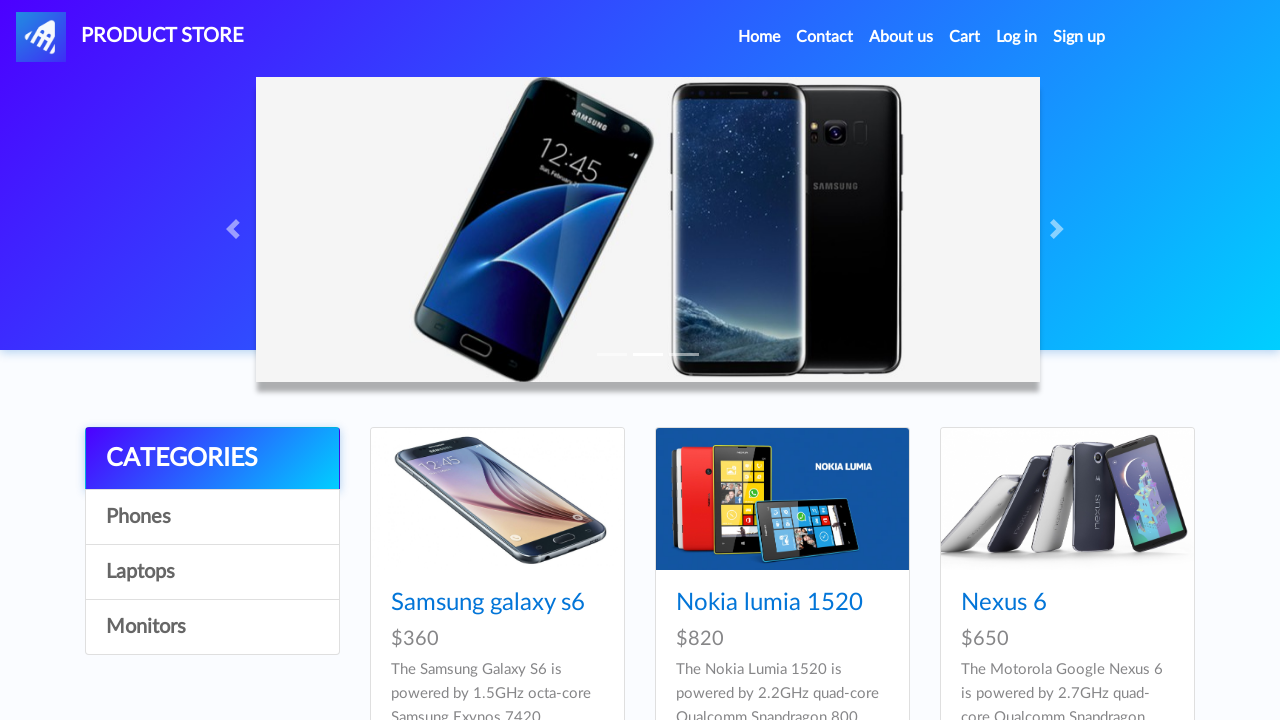